Tests registration form by filling email, first name, and last name fields

Starting URL: https://demo.automationtesting.in/Register.html

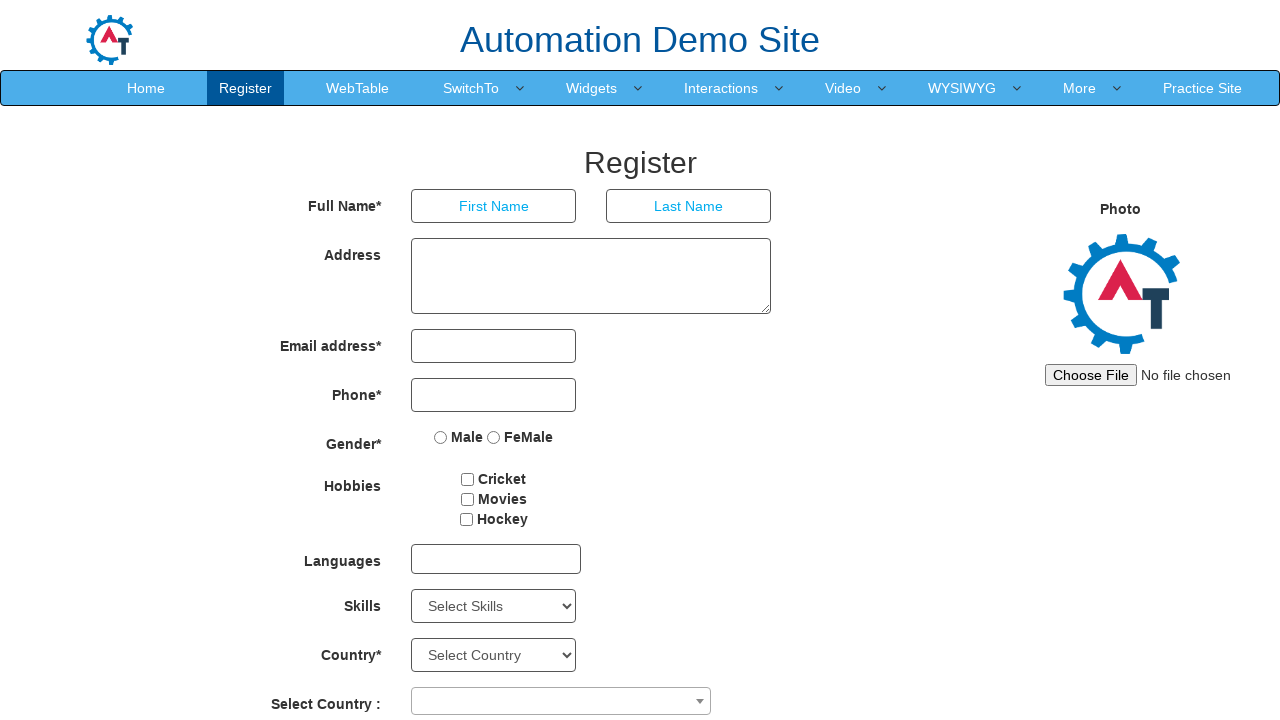

Filled email field with 'testuser2024@example.com' on input[type='email']
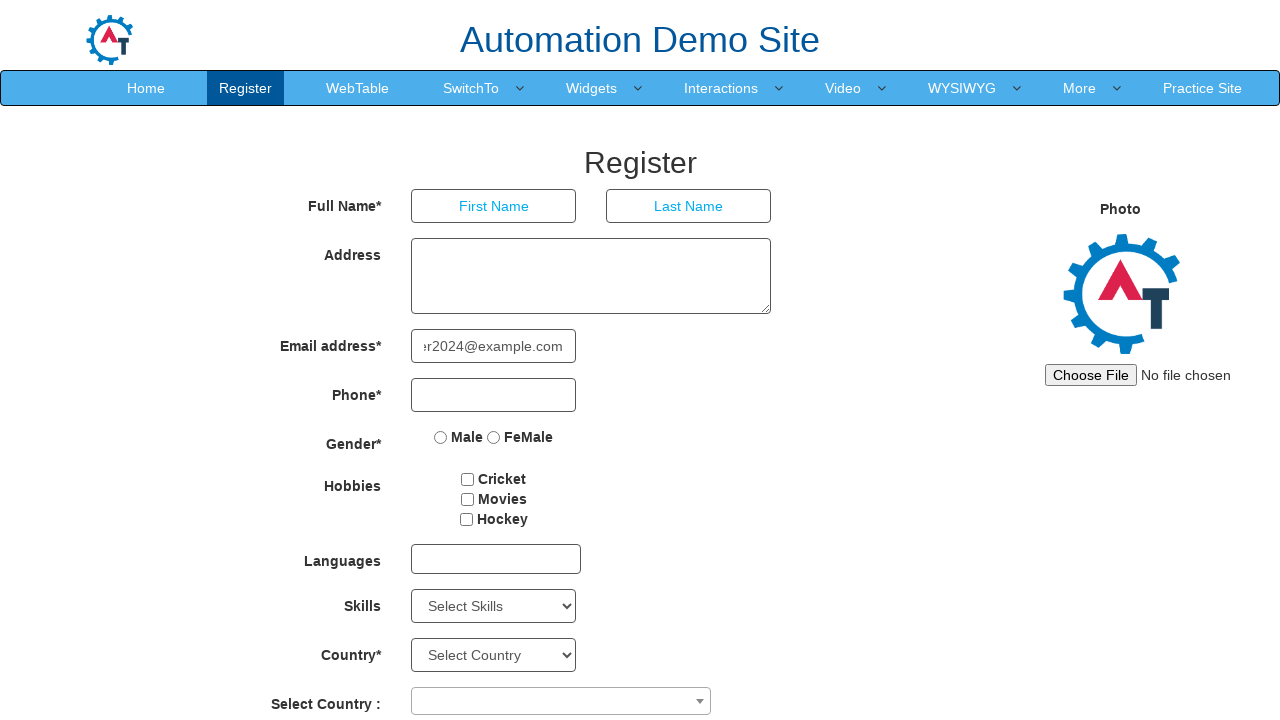

Filled first name field with 'John' on input[type='text'] >> nth=0
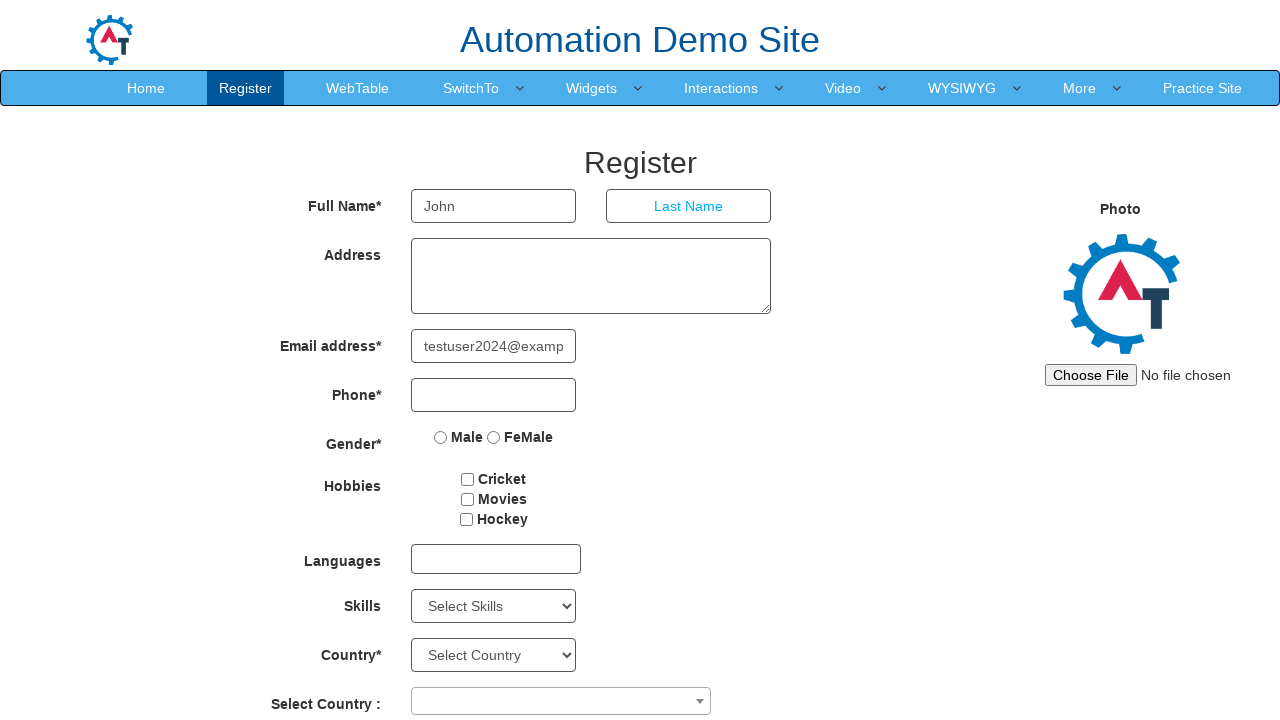

Filled last name field with 'Smith' on input[type='text'] >> nth=1
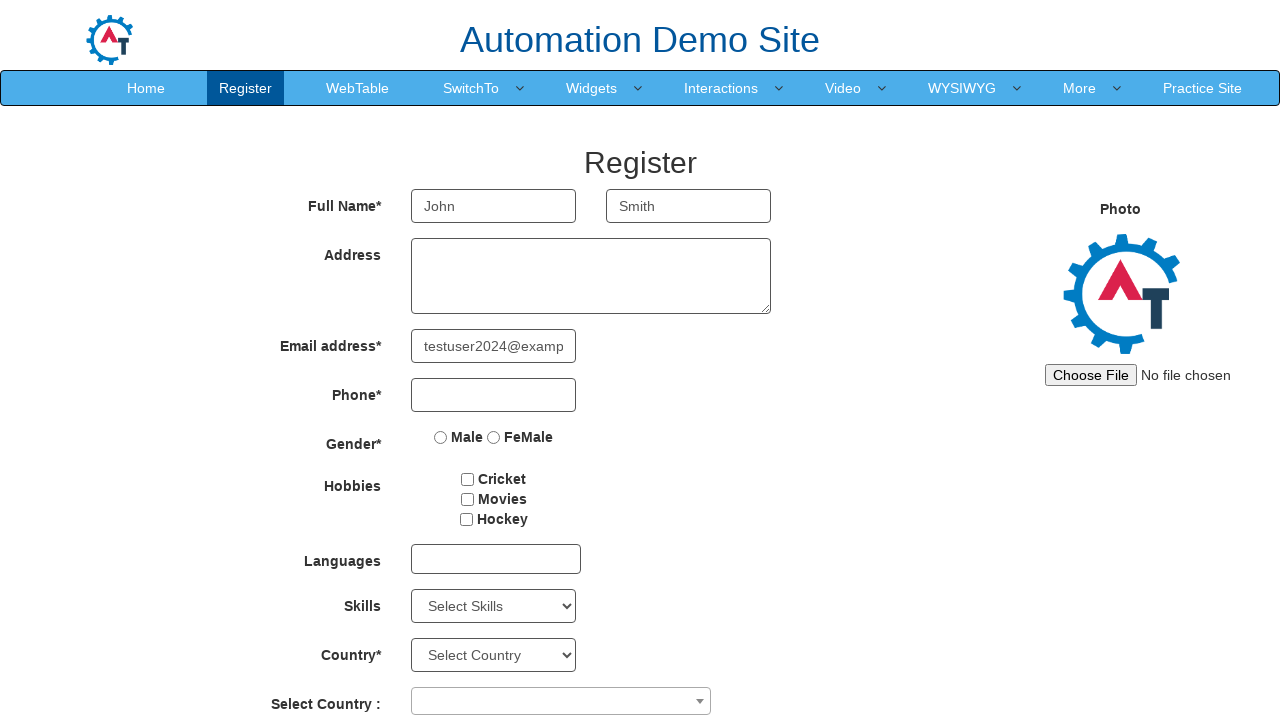

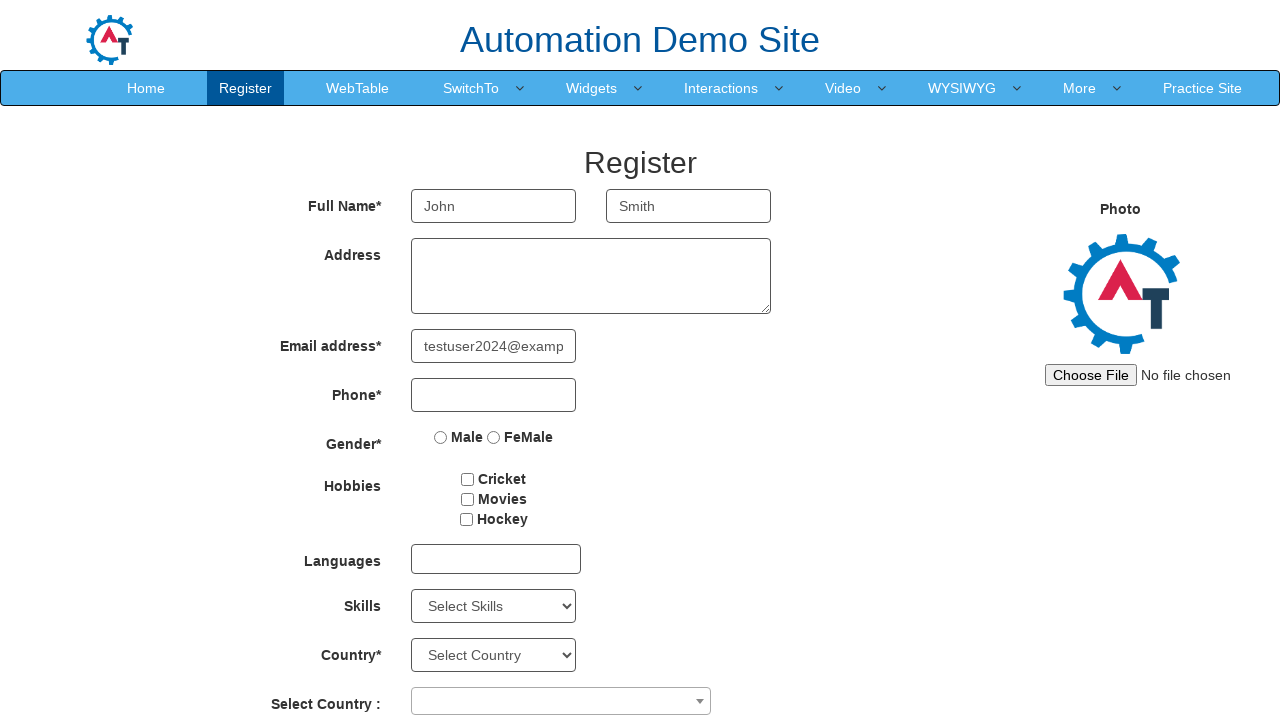